Tests a data types form by filling all fields (first name, last name, address, zip code, city, country, email, phone, job position, company) with random data and submitting, then verifies that all 10 fields show success alerts and no danger alerts appear.

Starting URL: https://bonigarcia.dev/selenium-webdriver-java/data-types.html

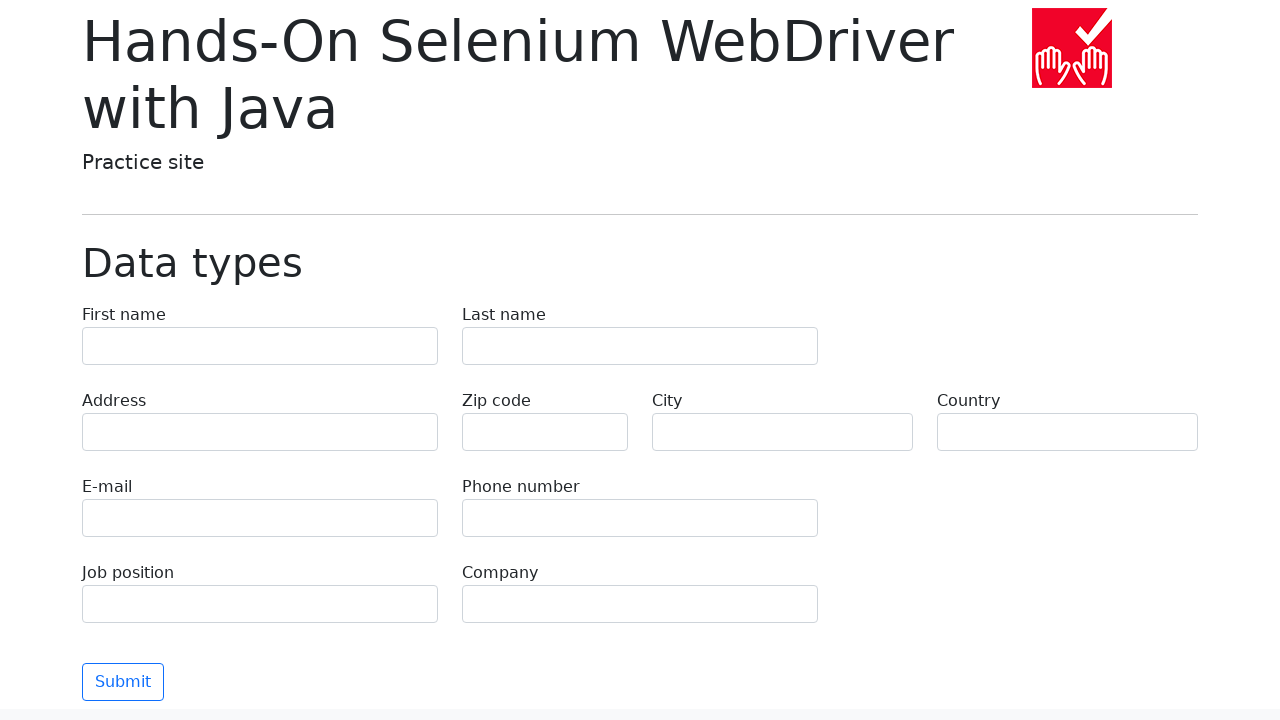

Filled first name field with 'Michael' on input[name='first-name']
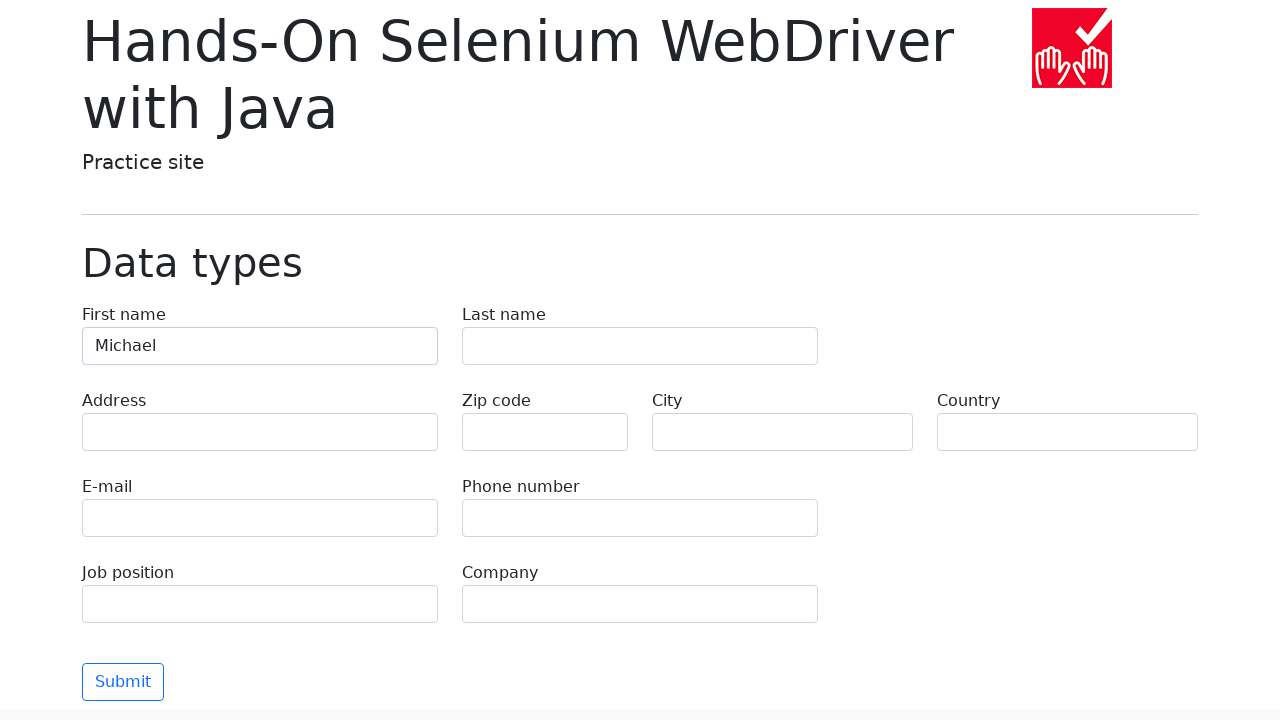

Filled last name field with 'Thompson' on input[name='last-name']
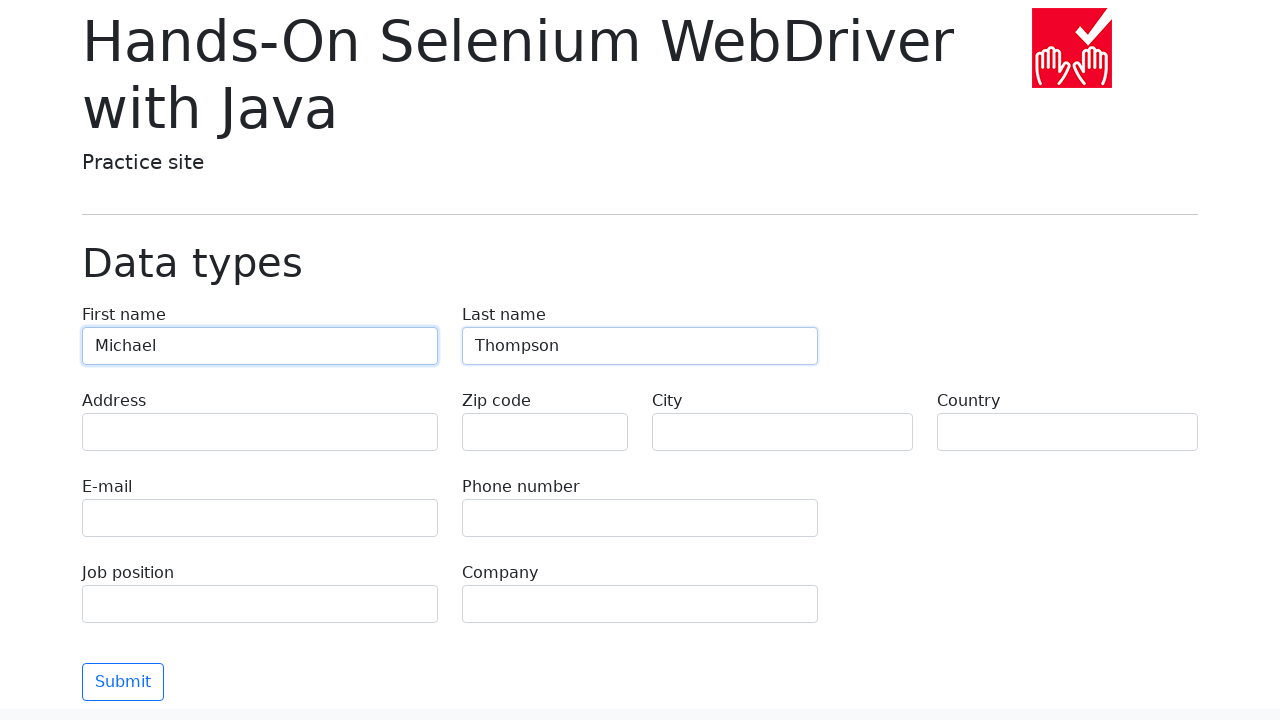

Filled address field with '742 Evergreen Terrace, Springfield' on input[name='address']
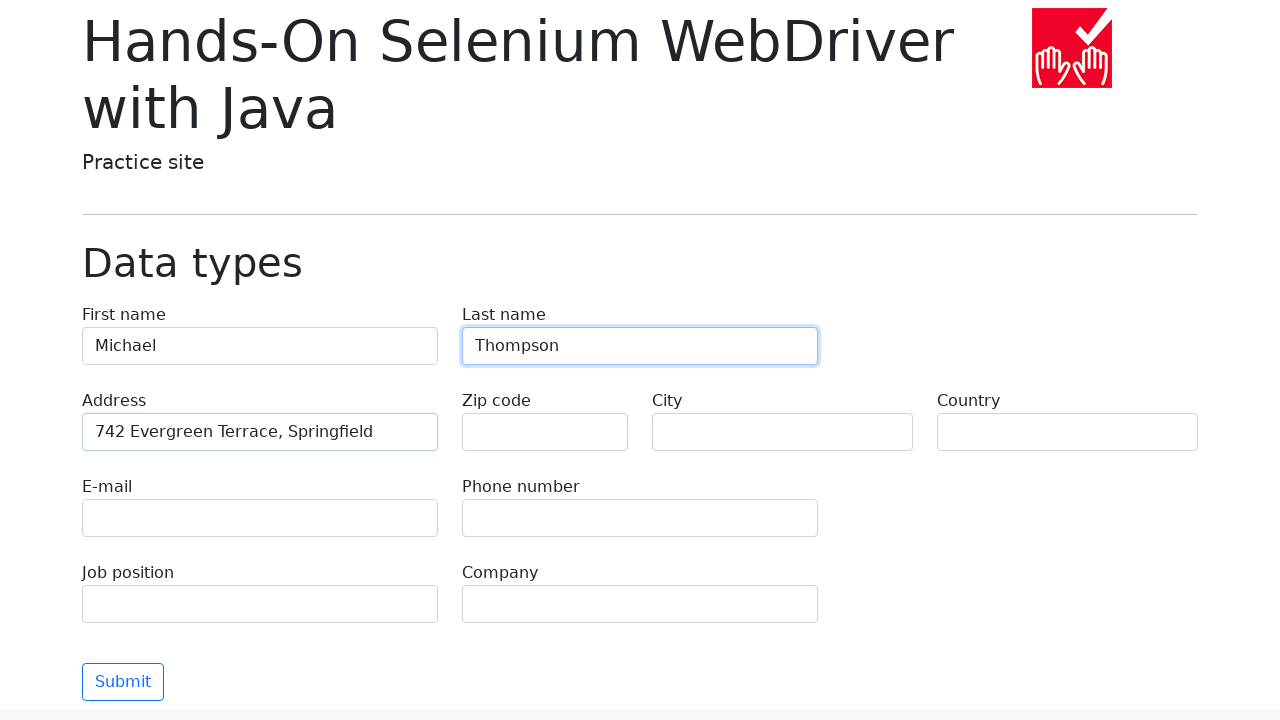

Filled zip code field with '62704' on input[name='zip-code']
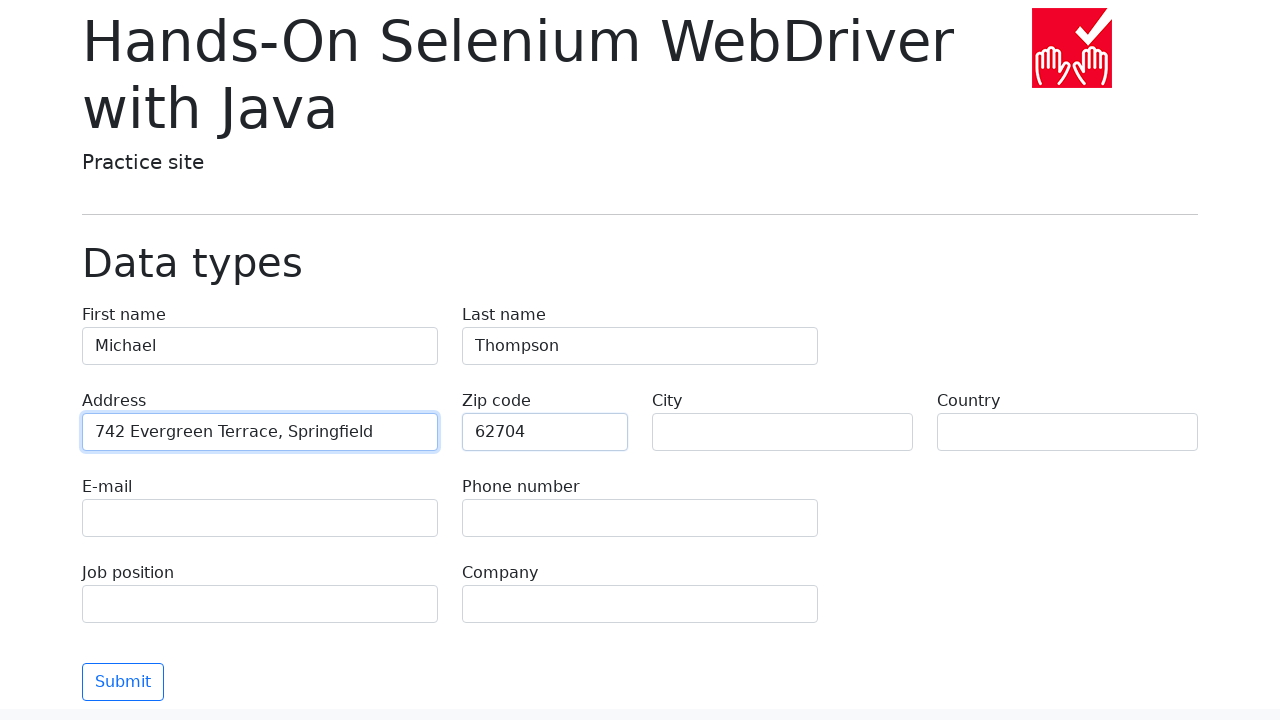

Filled city field with 'Springfield' on input[name='city']
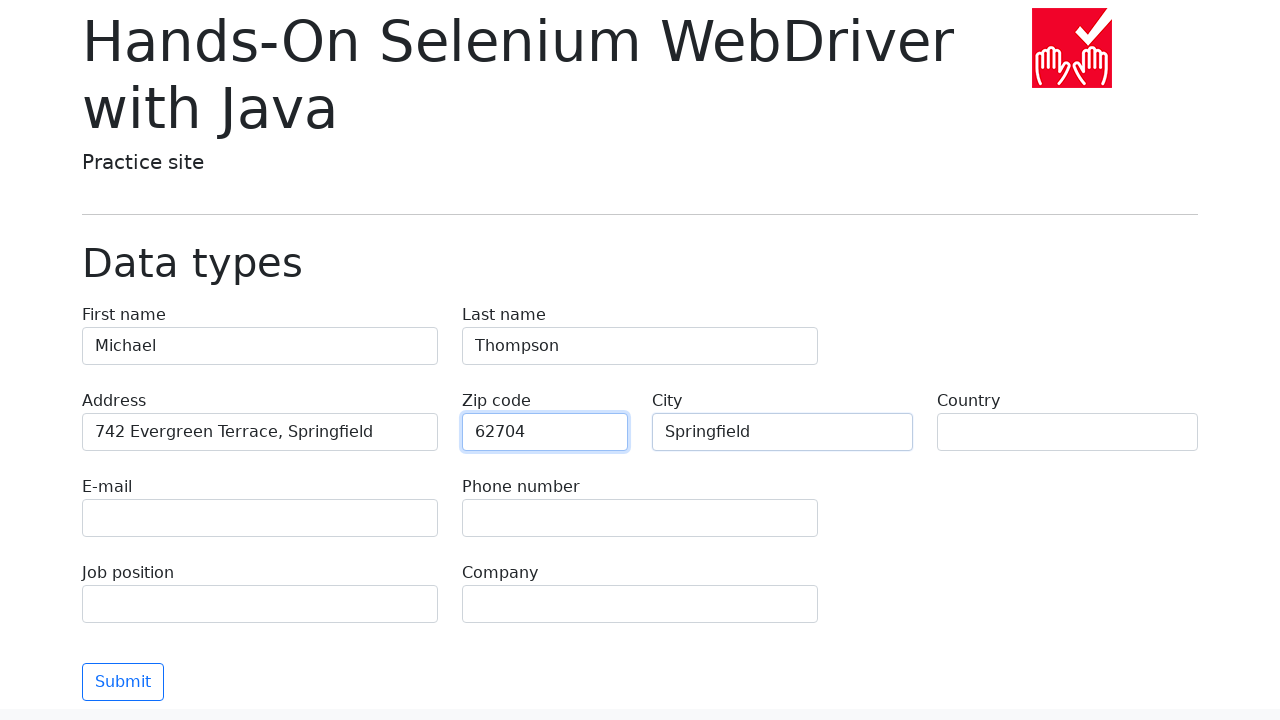

Filled country field with 'United States' on input[name='country']
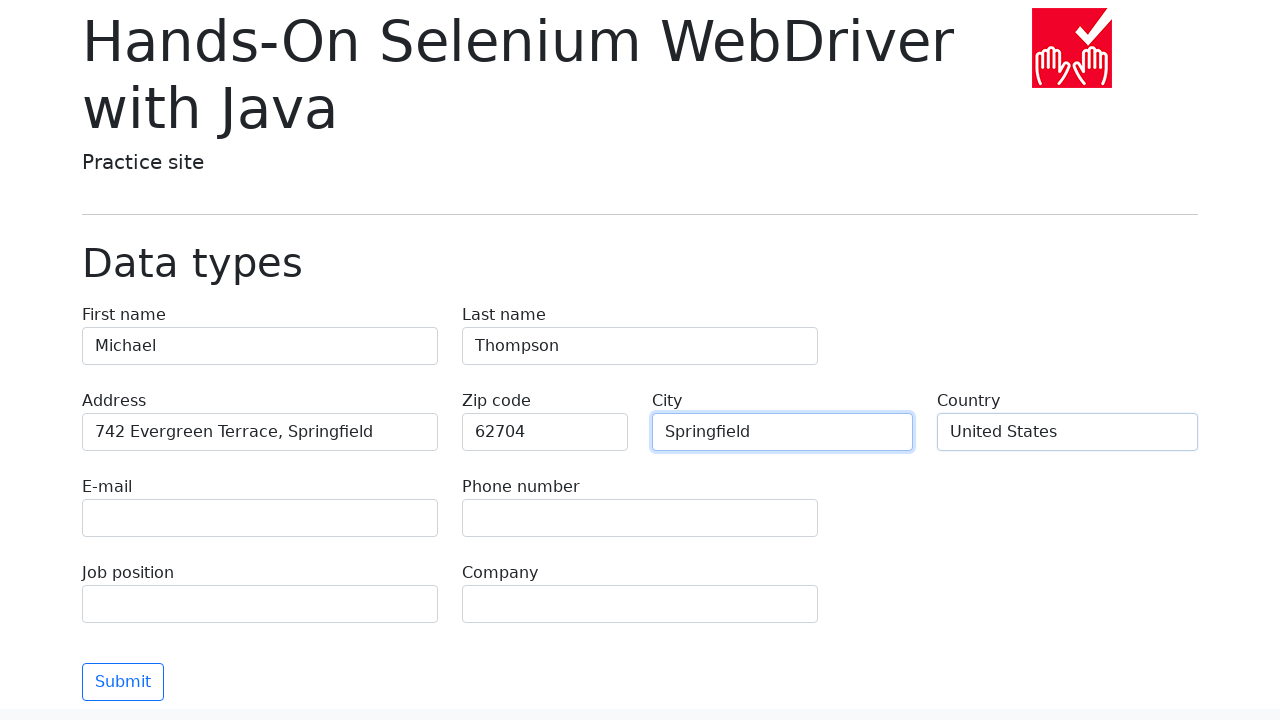

Filled email field with 'michael.thompson@example.com' on input[name='e-mail']
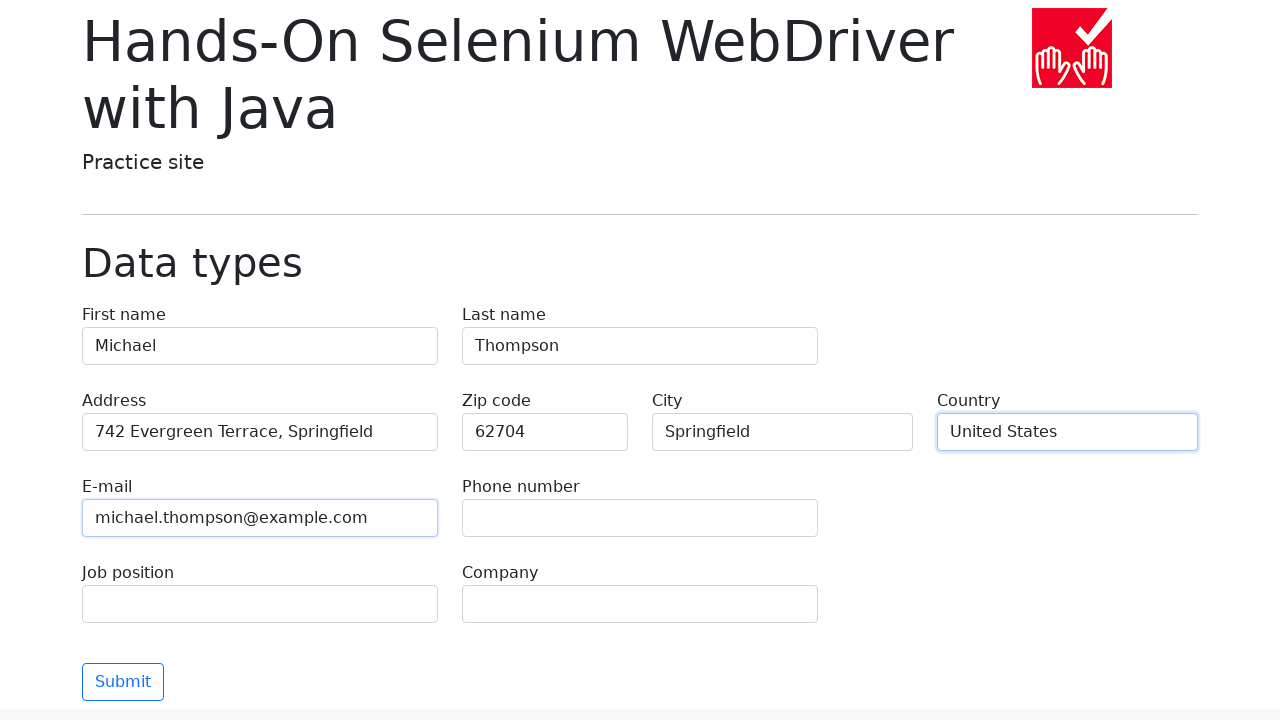

Filled phone field with '555-123-4567' on input[name='phone']
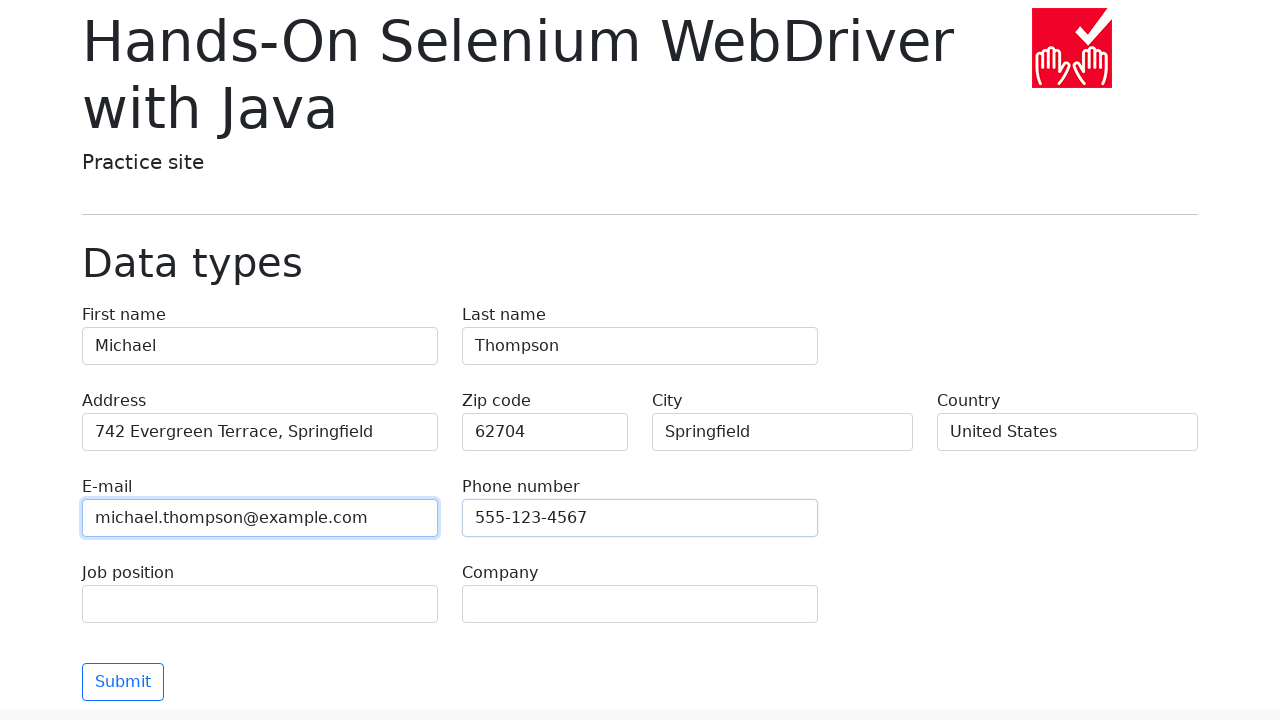

Filled job position field with 'Software Engineer' on input[name='job-position']
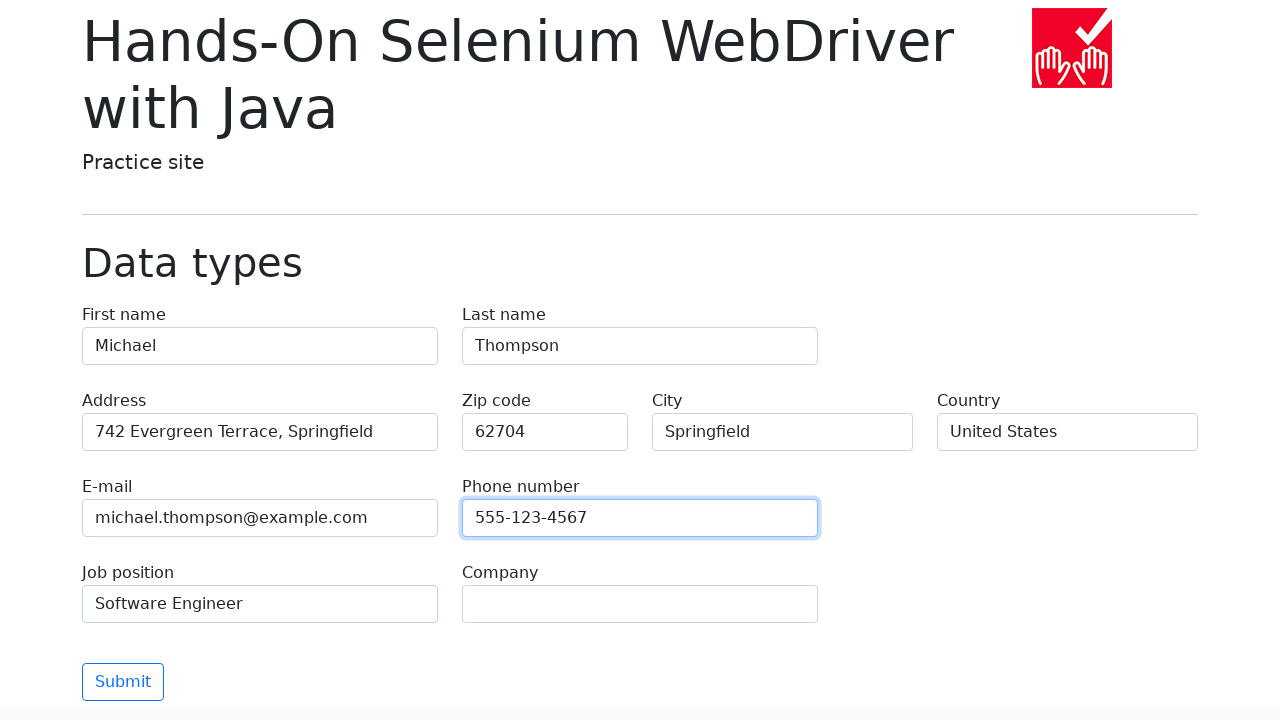

Filled company field with 'Tech Solutions Inc' on input[name='company']
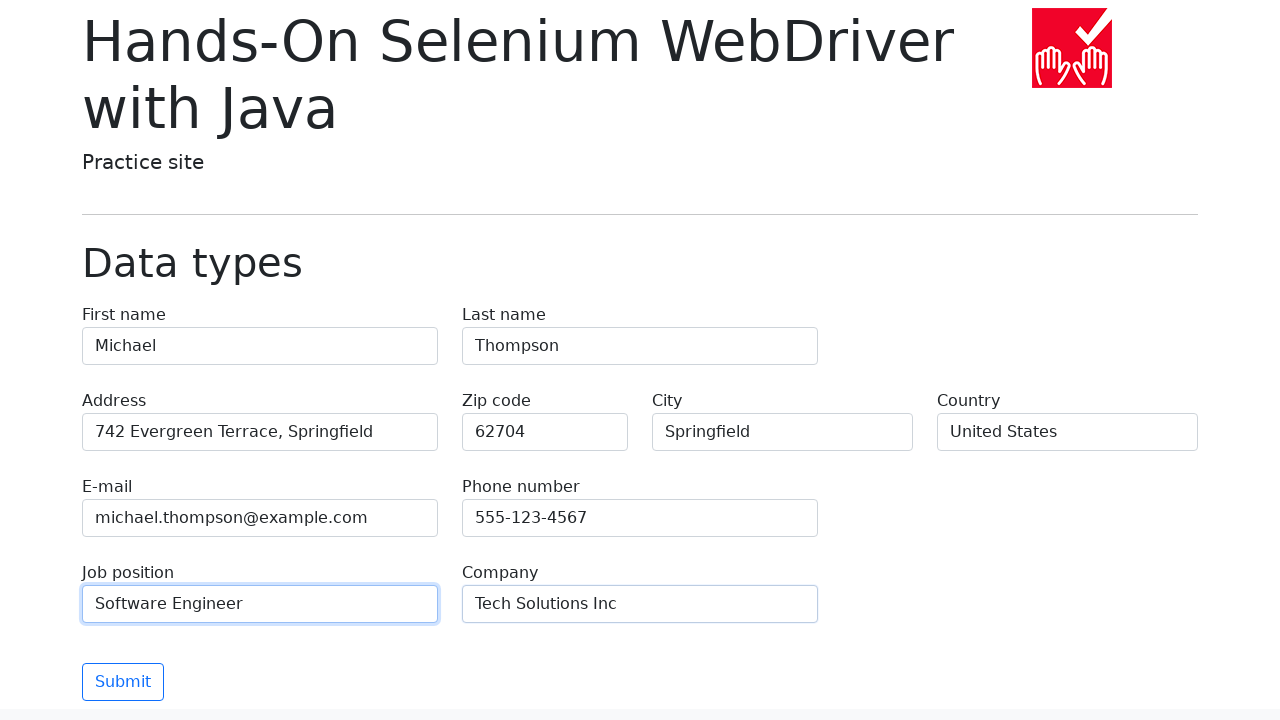

Clicked submit button to submit the form at (123, 682) on button[type='submit']
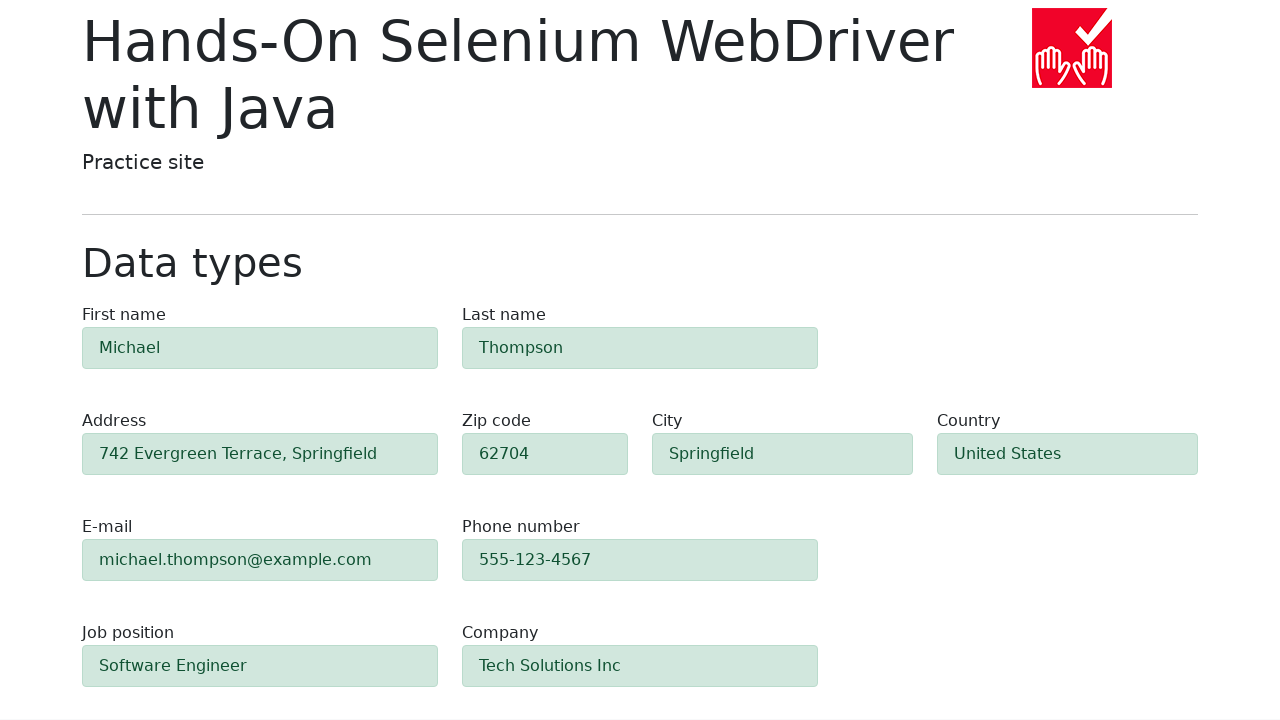

Form validation completed with success alerts displayed
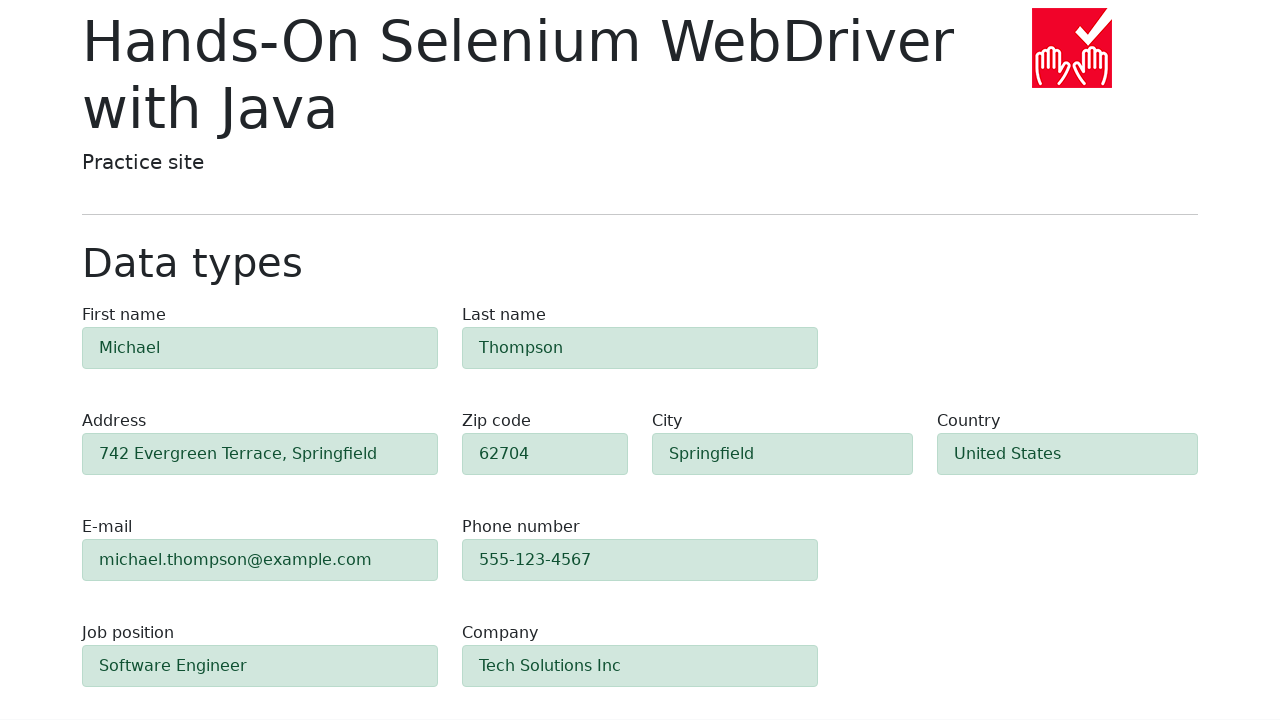

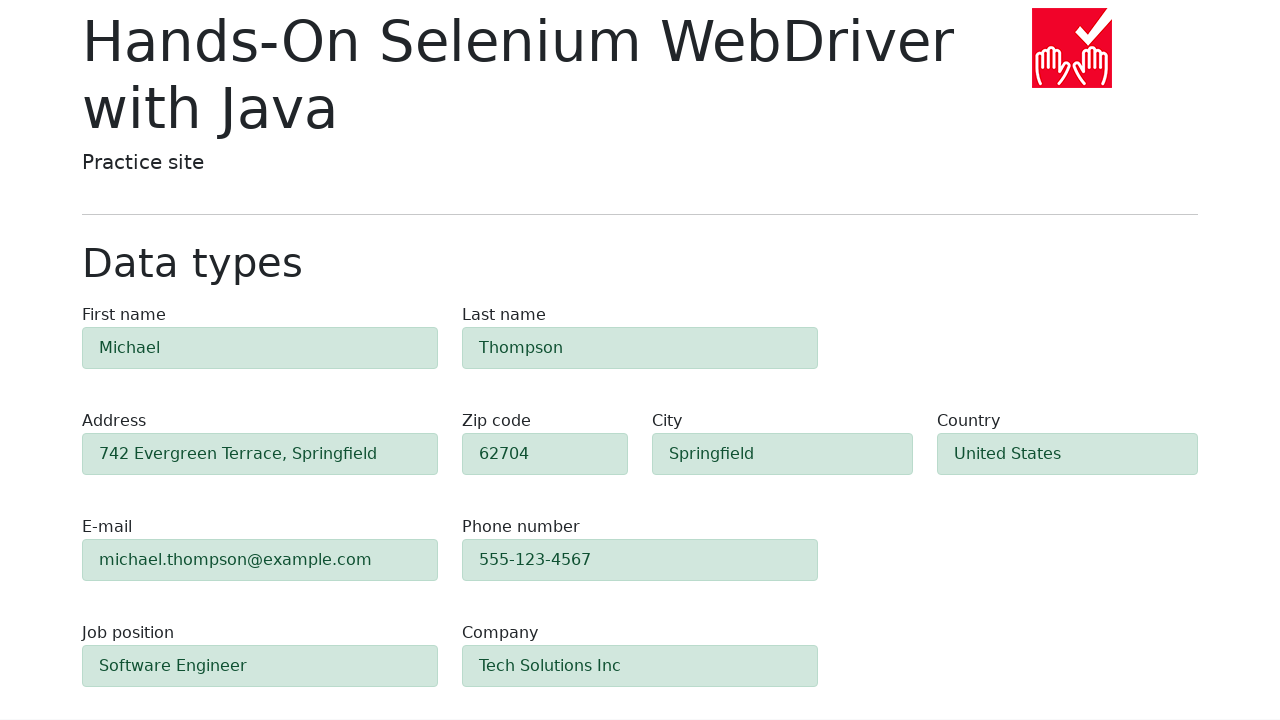